Navigates to Python 2.7.12 download page and clicks on the Windows MSI installer download link to test the download functionality.

Starting URL: https://www.python.org/downloads/release/python-2712/

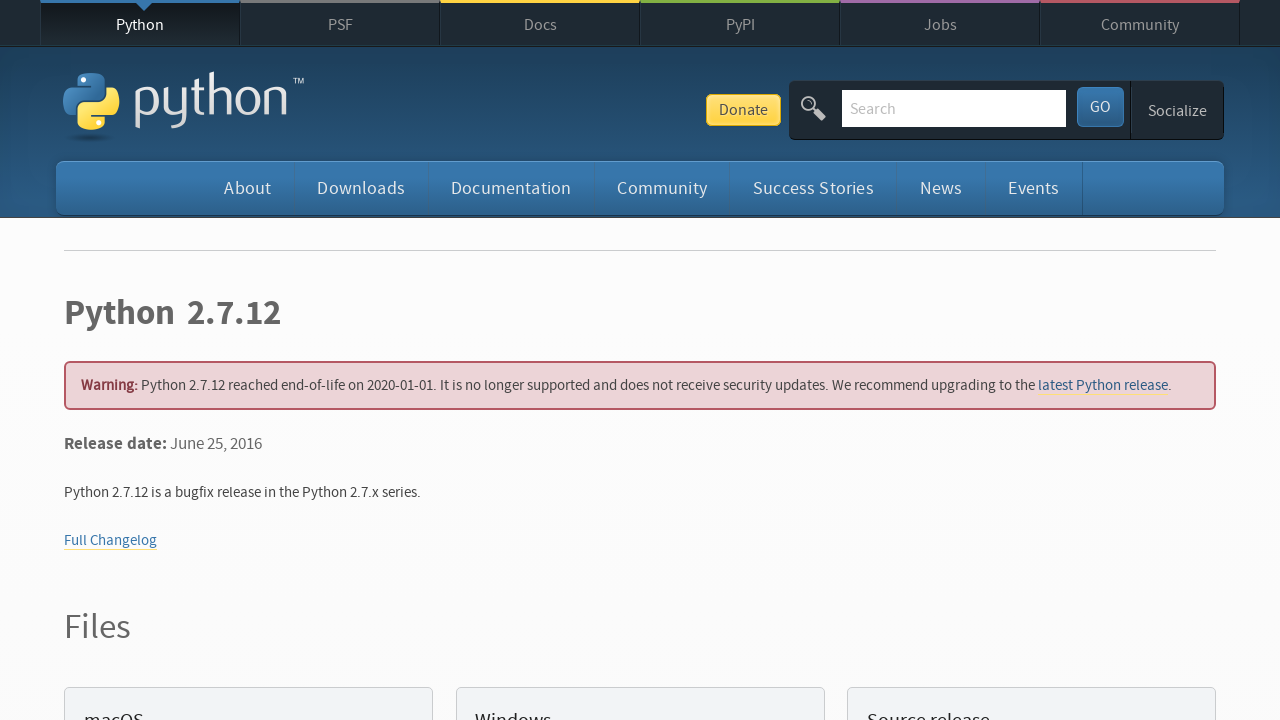

Clicked on Windows x86-64 MSI installer download link at (162, 360) on a:text('Windows x86-64 MSI installer')
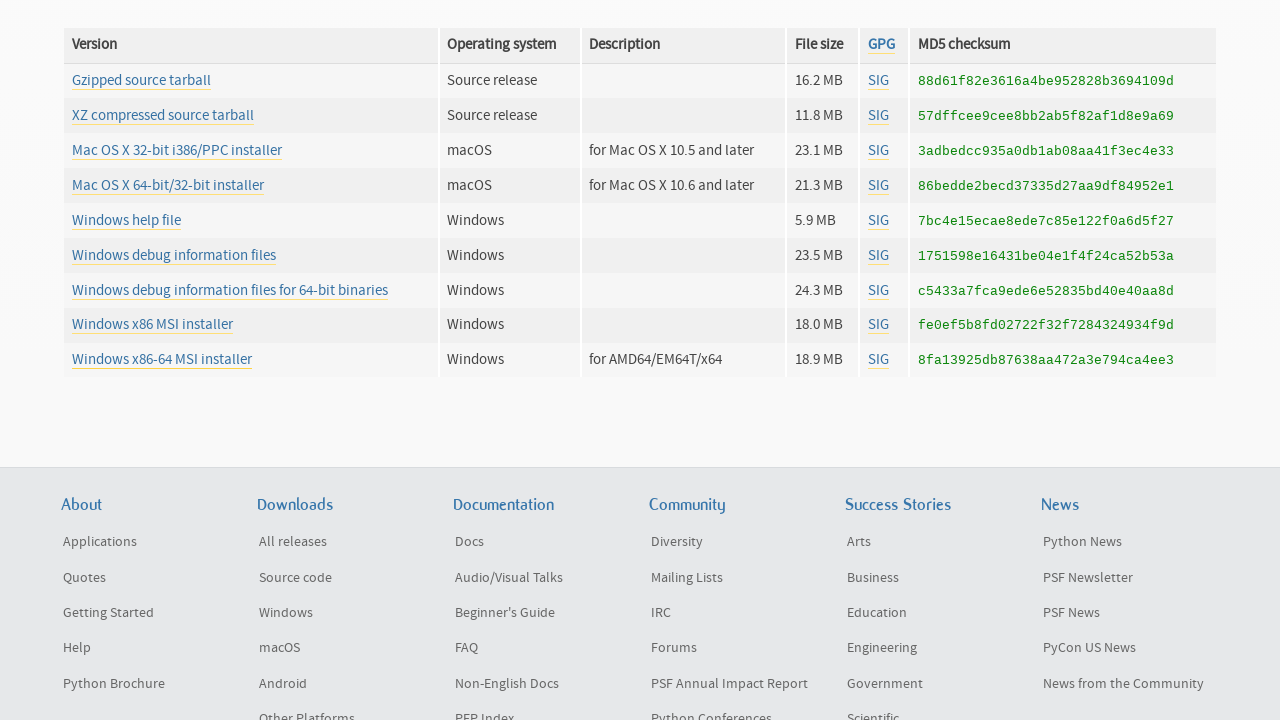

Waited 2 seconds for download to initiate
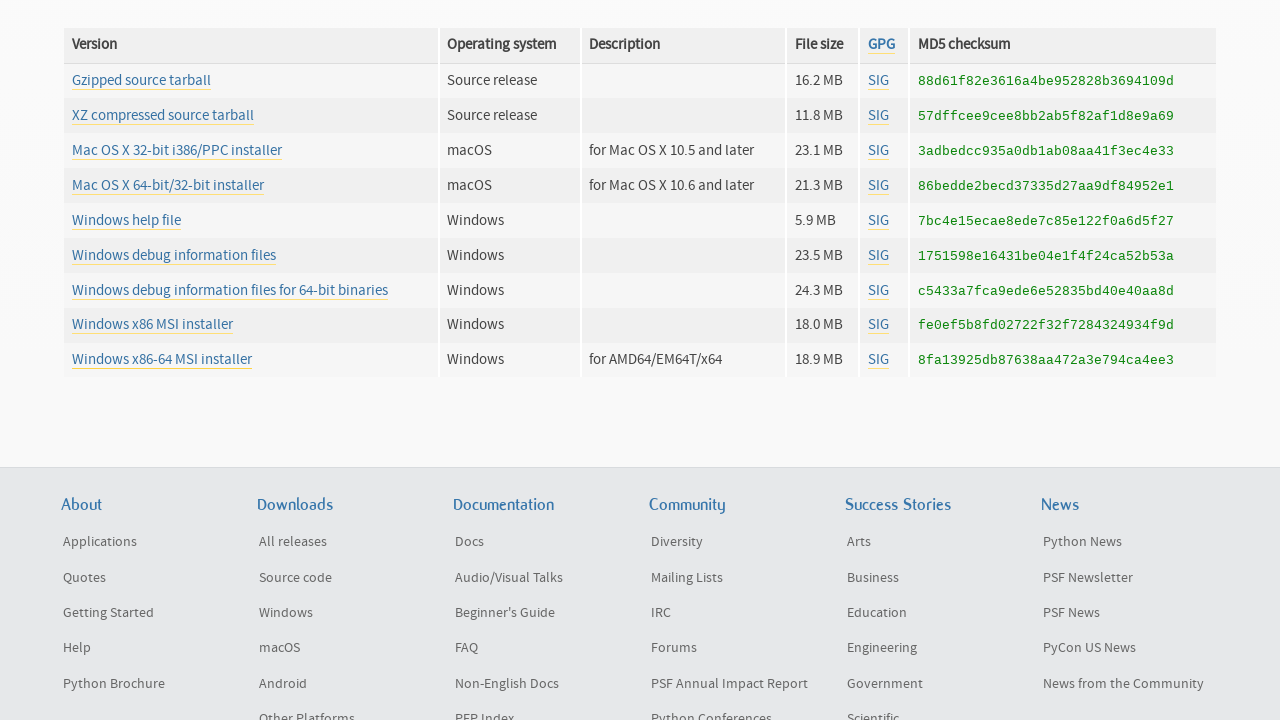

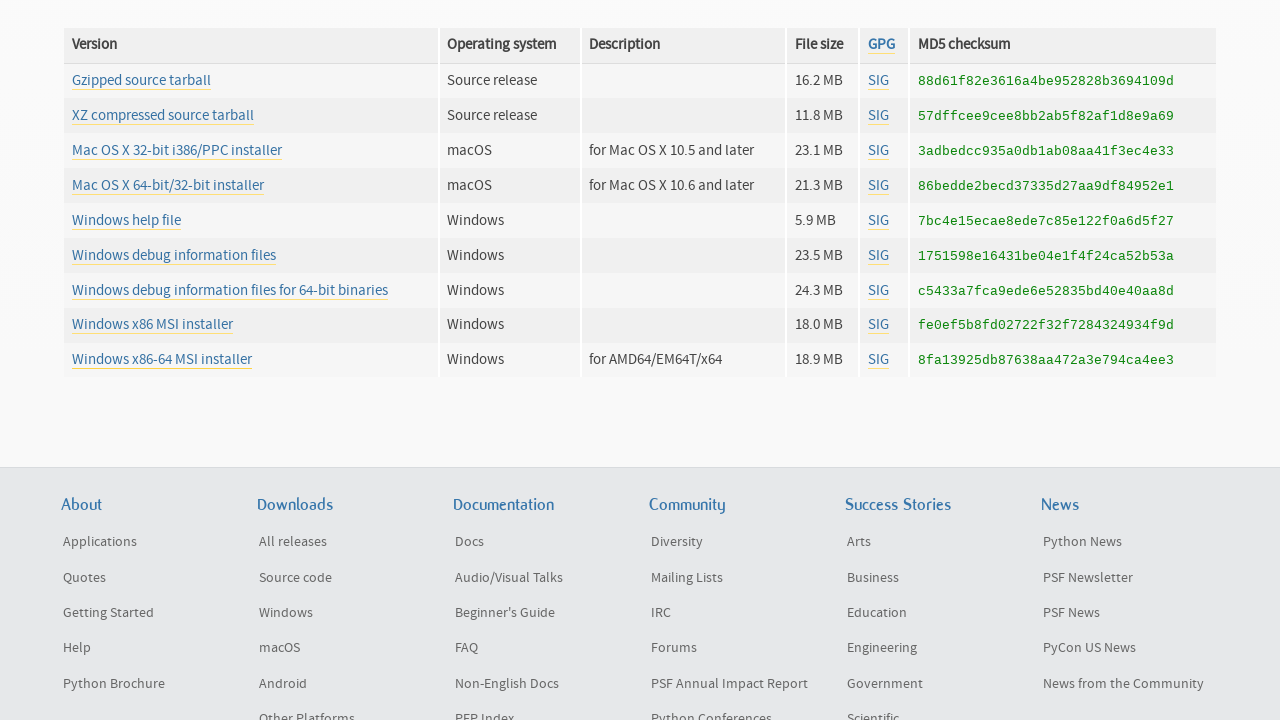